Tests keyboard input functionality by entering a name in a text field and pressing Enter to submit

Starting URL: https://formy-project.herokuapp.com/keypress

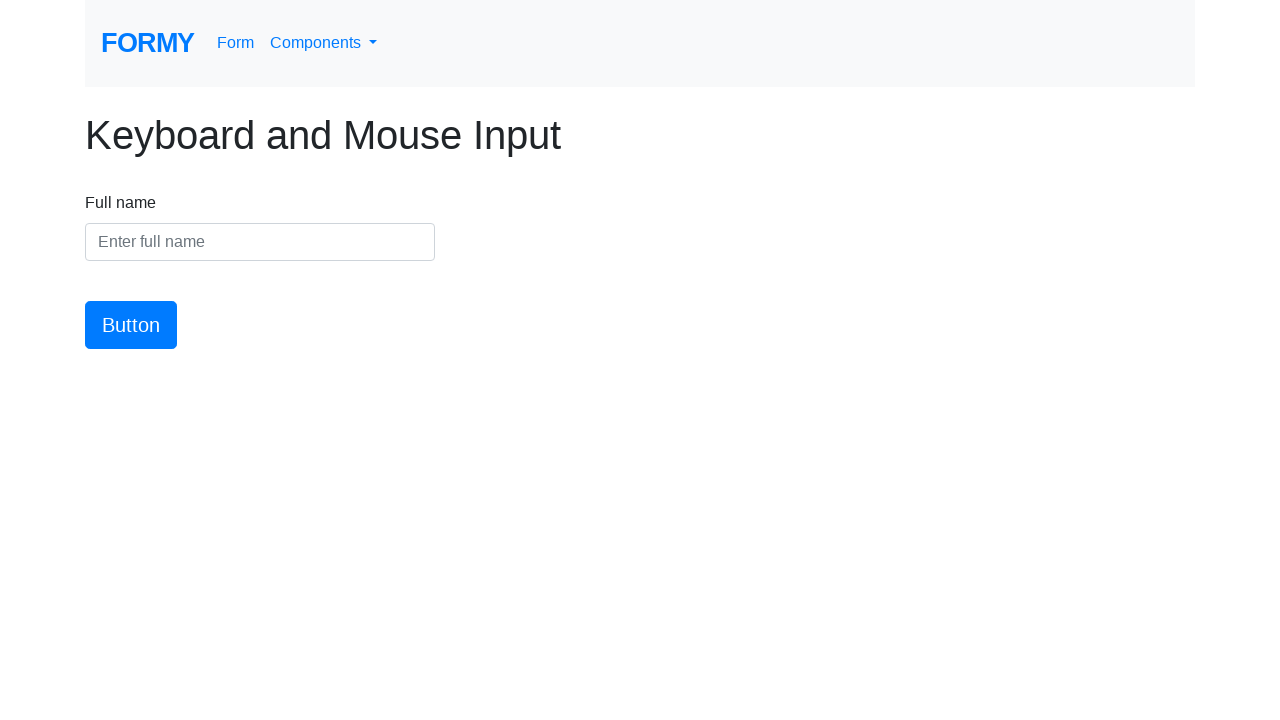

Filled name field with 'John Developer' on #name
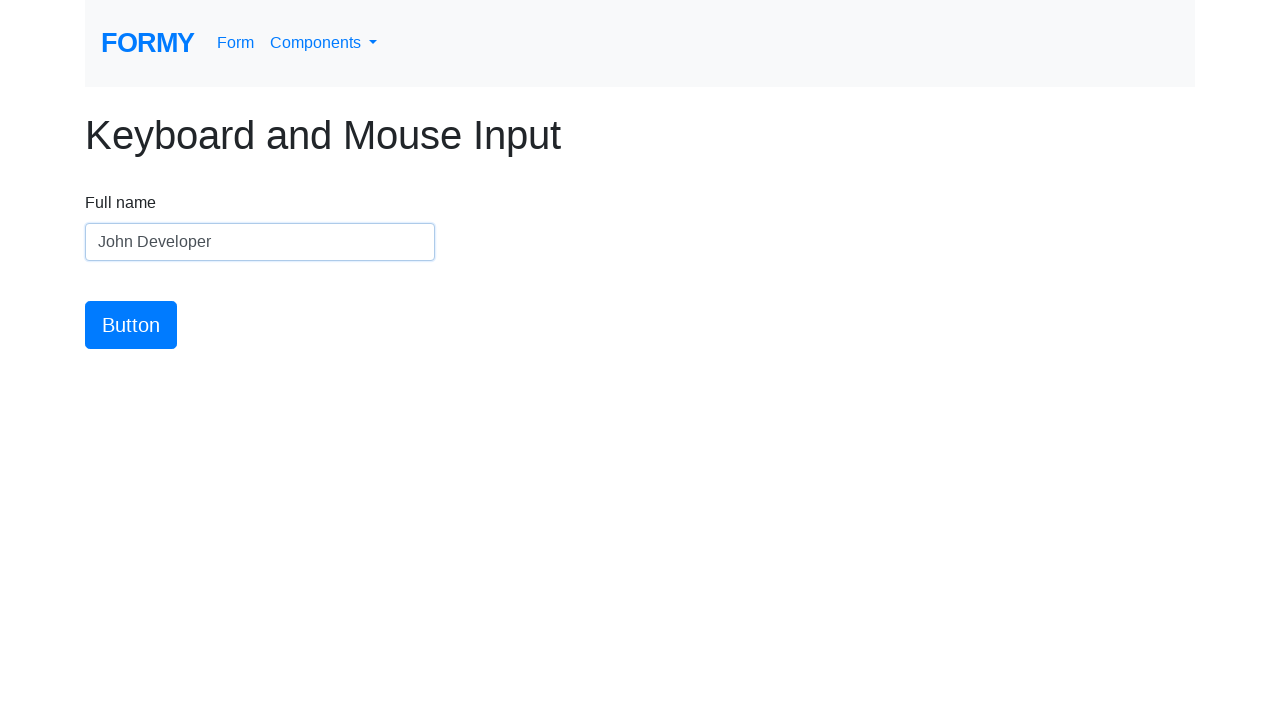

Pressed Enter key to submit the form on #name
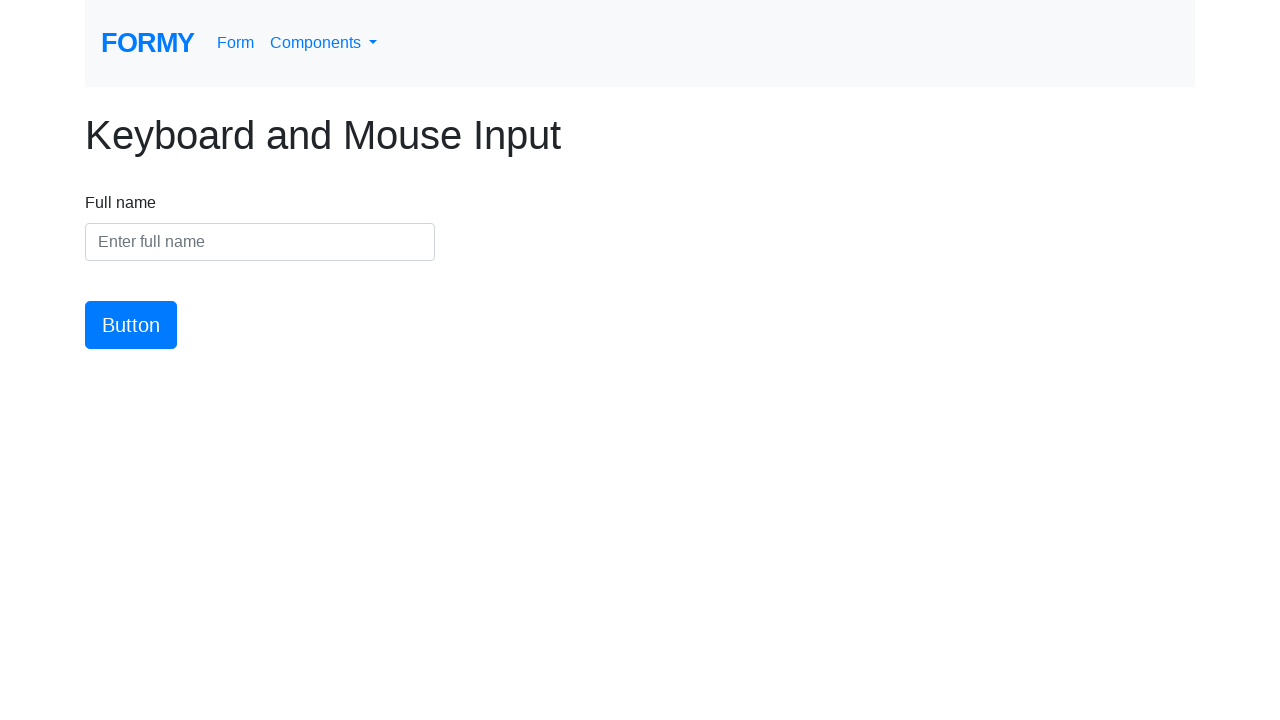

Waited 1 second for form submission result
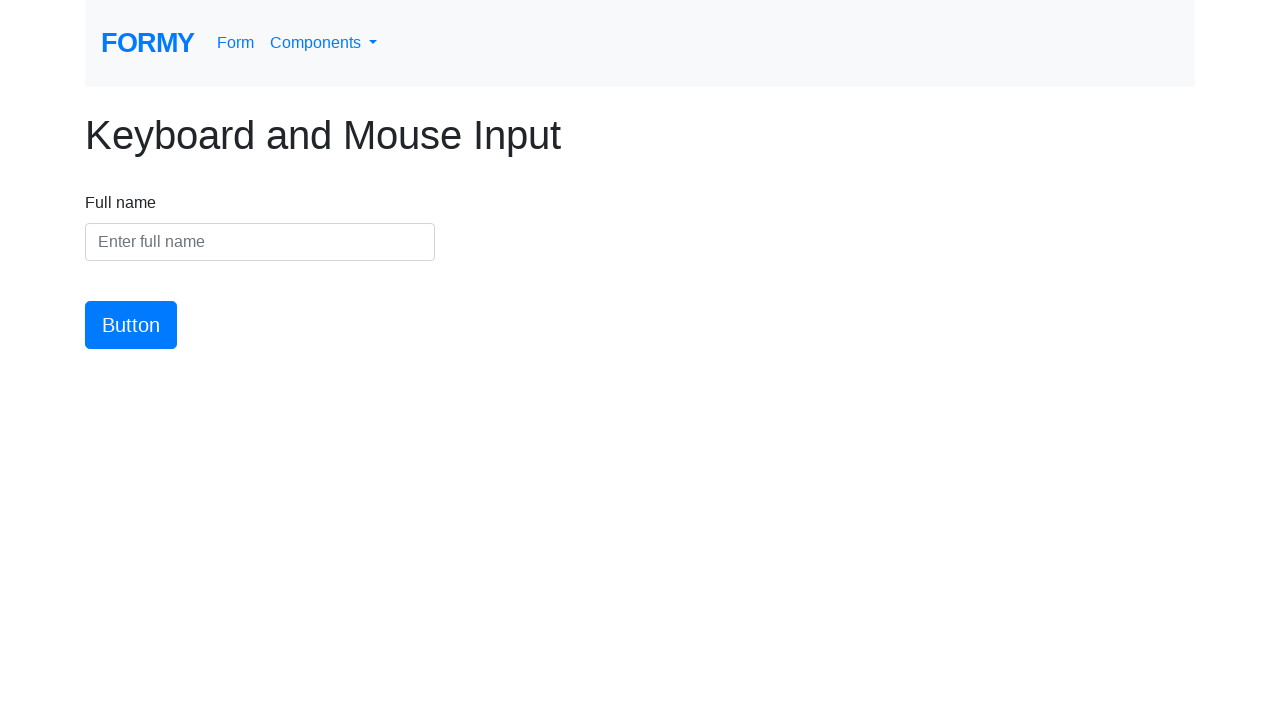

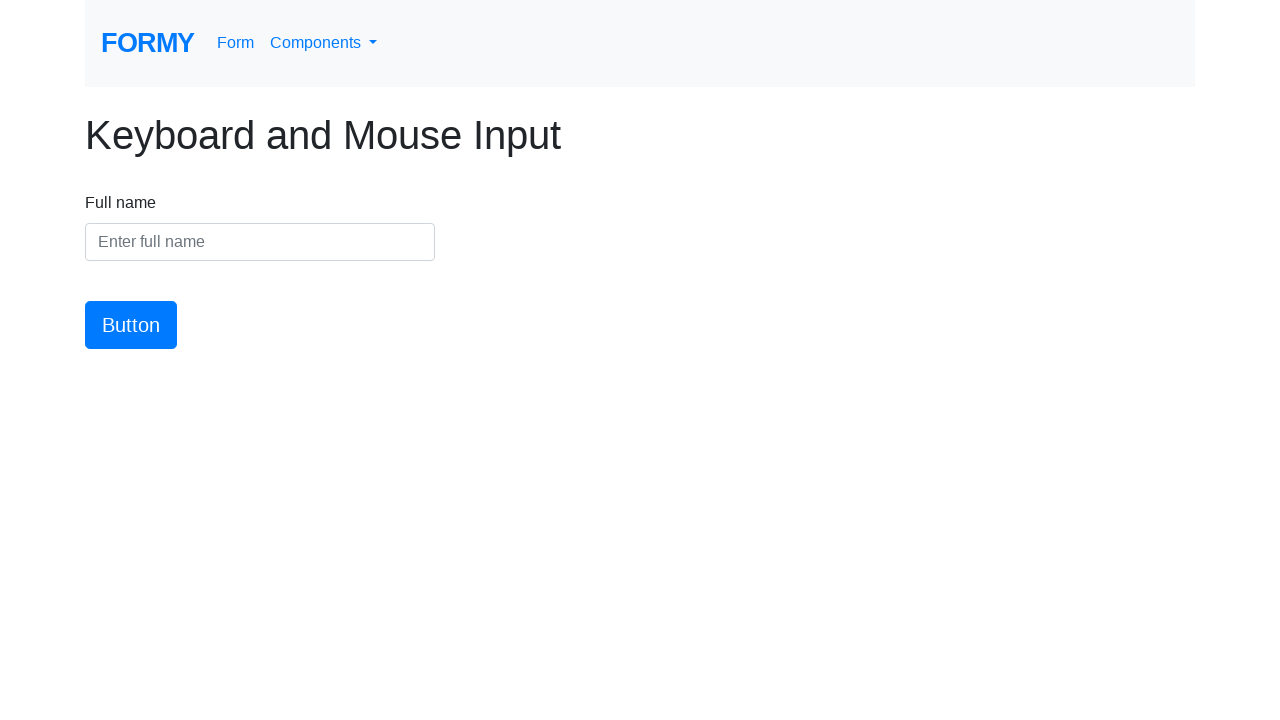